Tests the contact form submission with all fields empty to verify that the form handles empty submissions and displays an alert message

Starting URL: https://www.demoblaze.com/

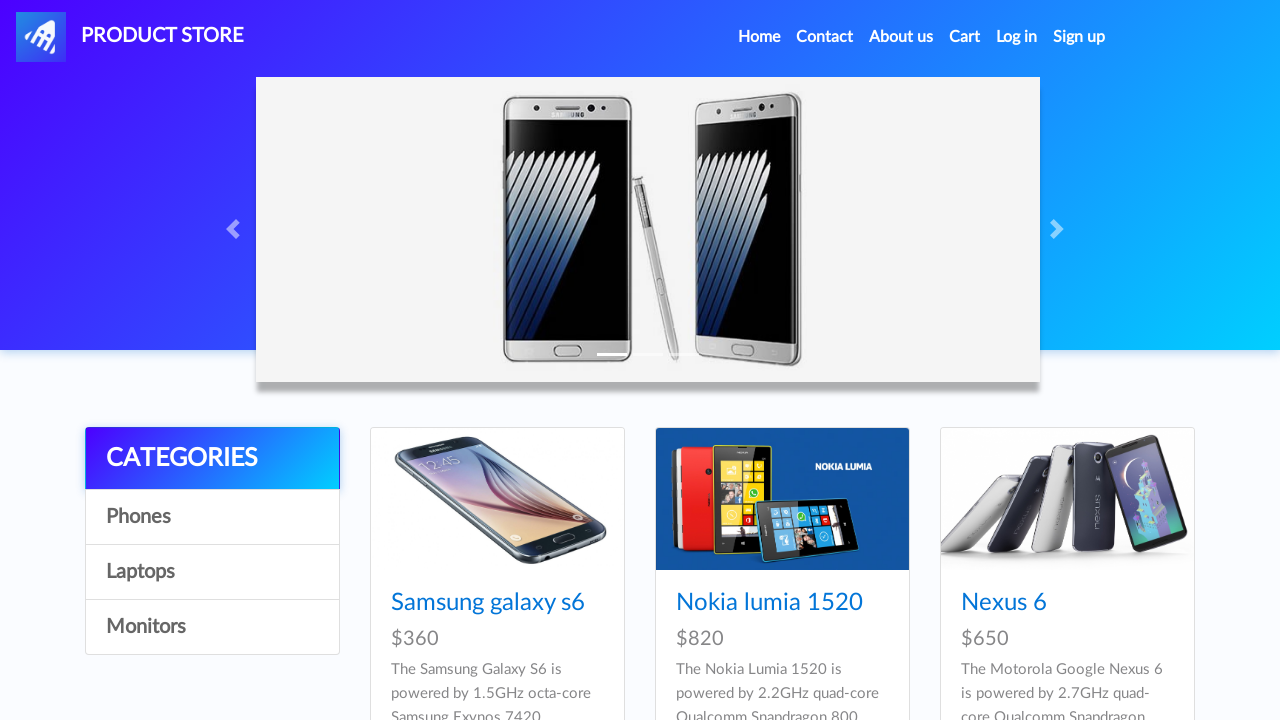

Clicked on Contact link to open contact modal at (825, 37) on xpath=//a[text()='Contact']
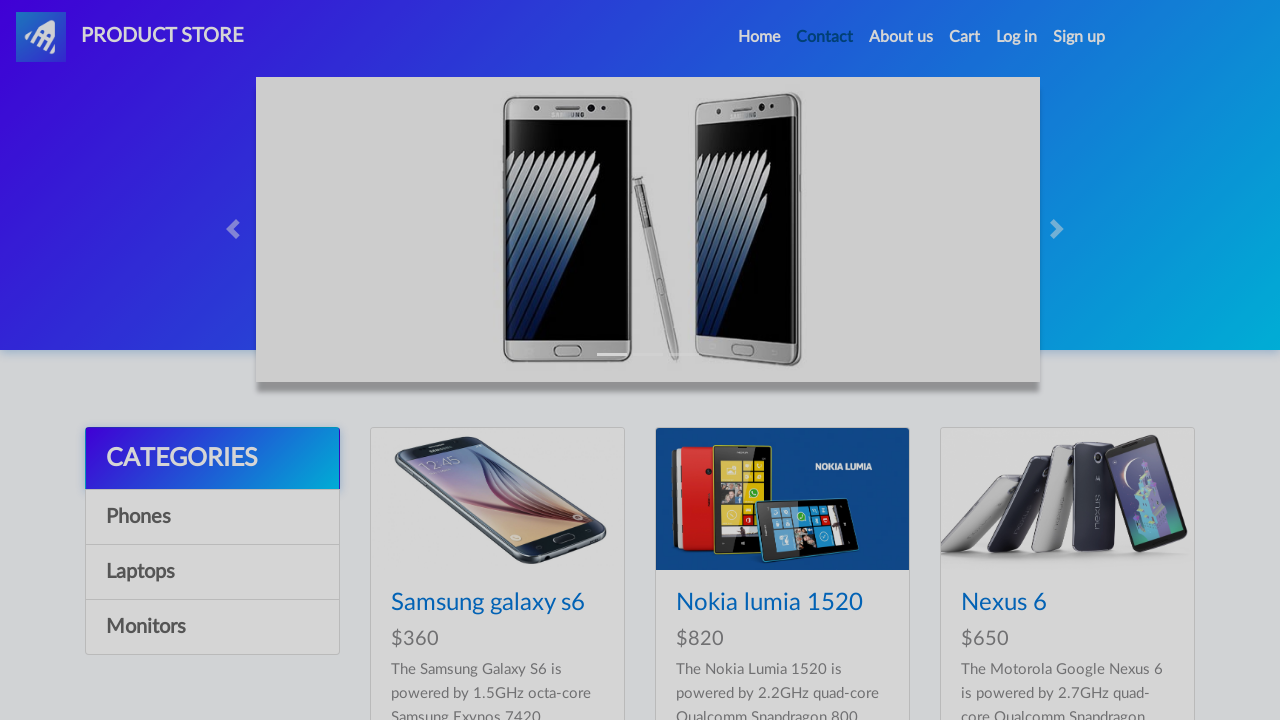

Contact modal appeared with email field visible
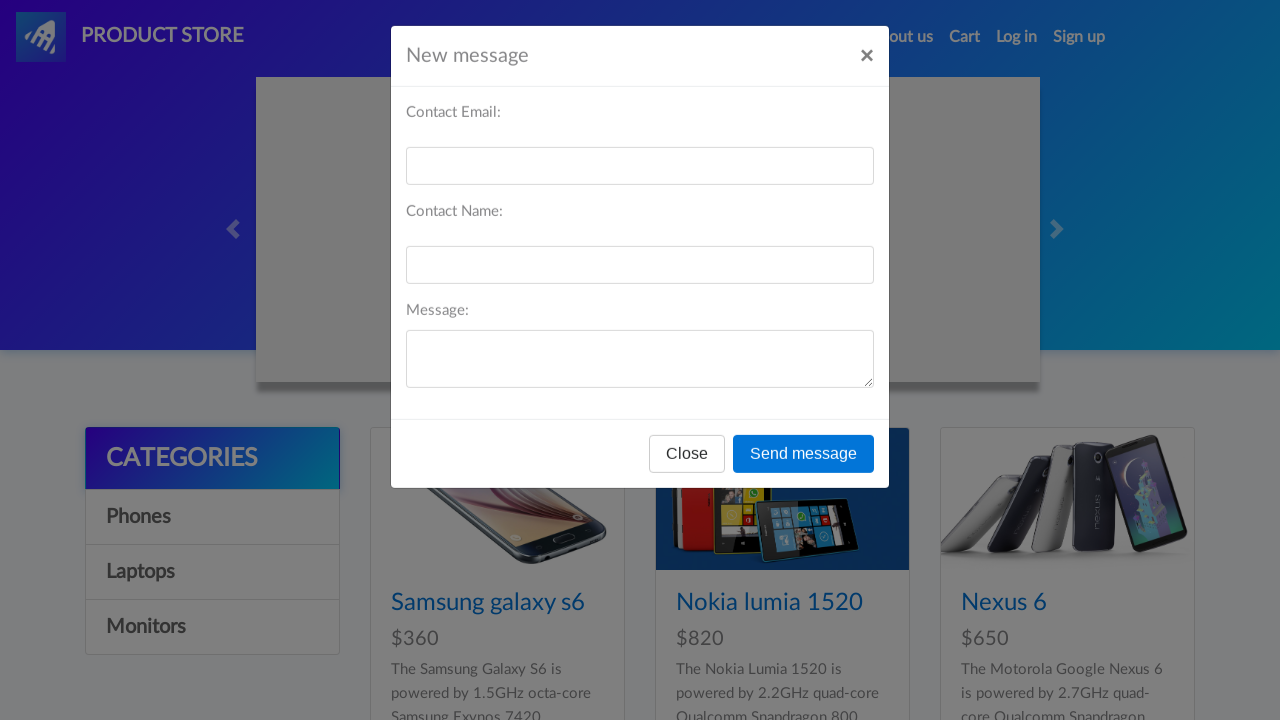

Cleared email field to ensure it's empty on #recipient-email
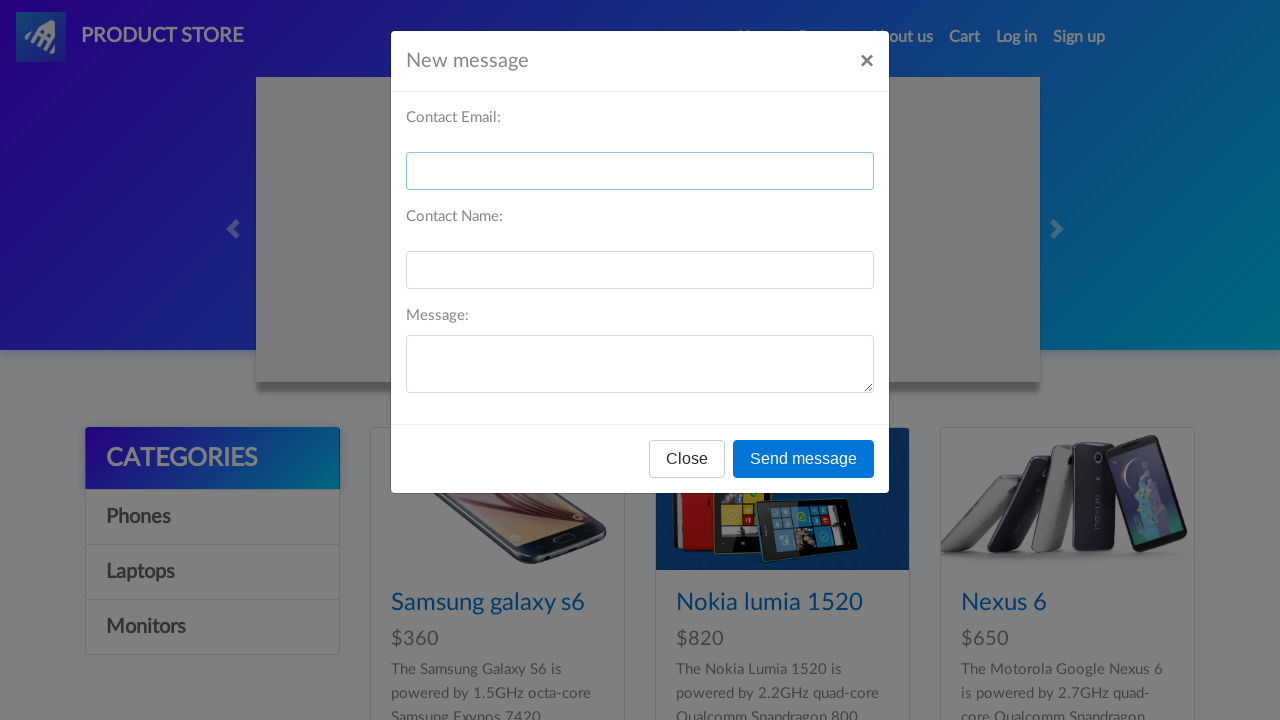

Cleared name field to ensure it's empty on #recipient-name
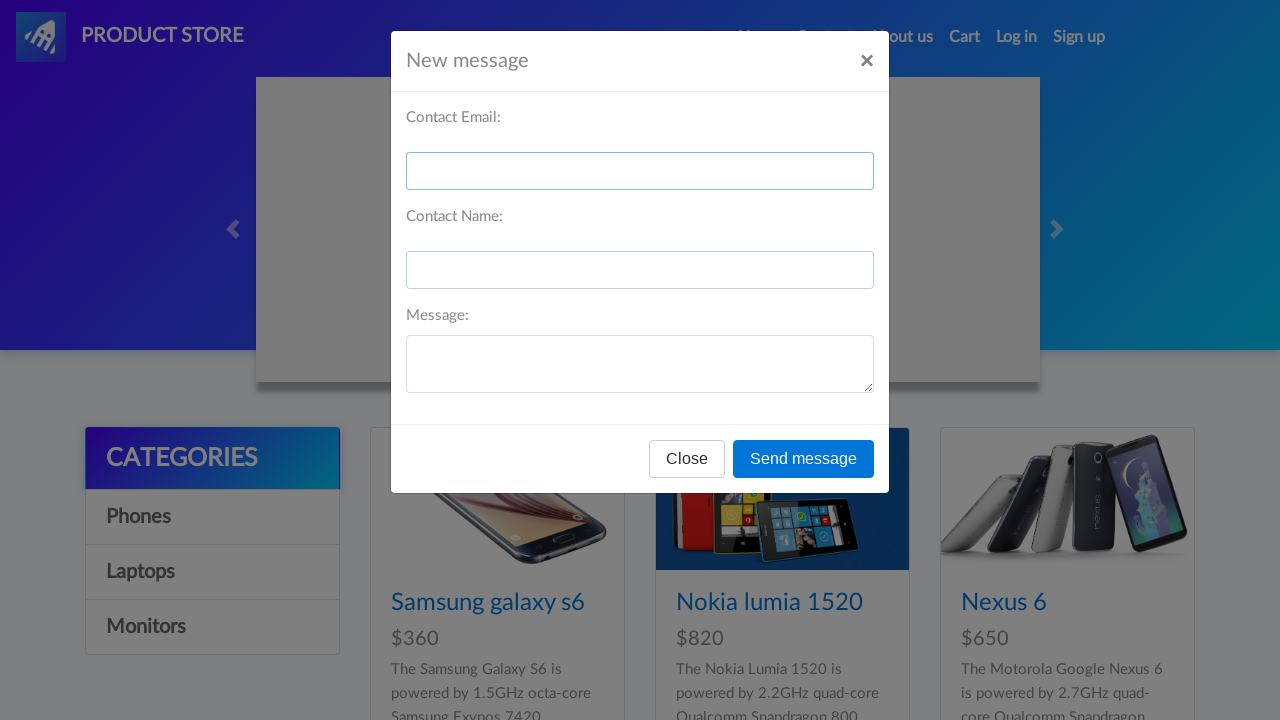

Cleared message field to ensure it's empty on #message-text
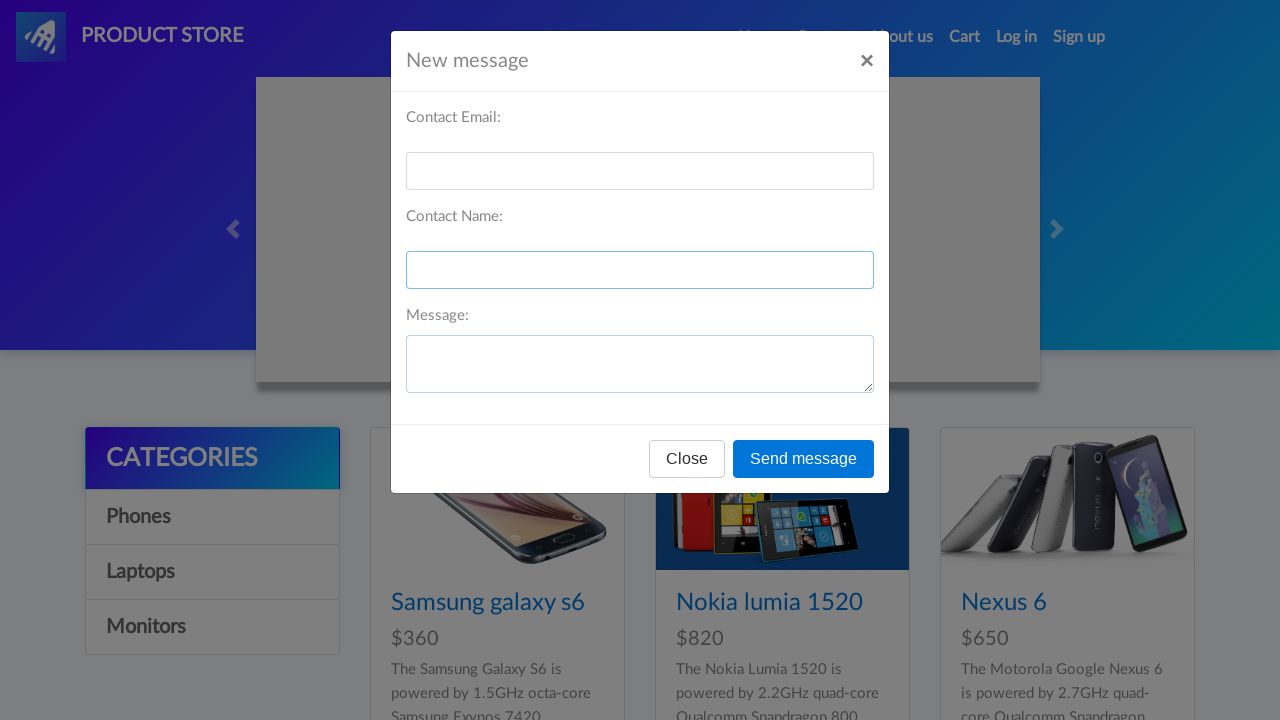

Clicked Send message button with all fields empty at (804, 459) on xpath=//button[text()='Send message']
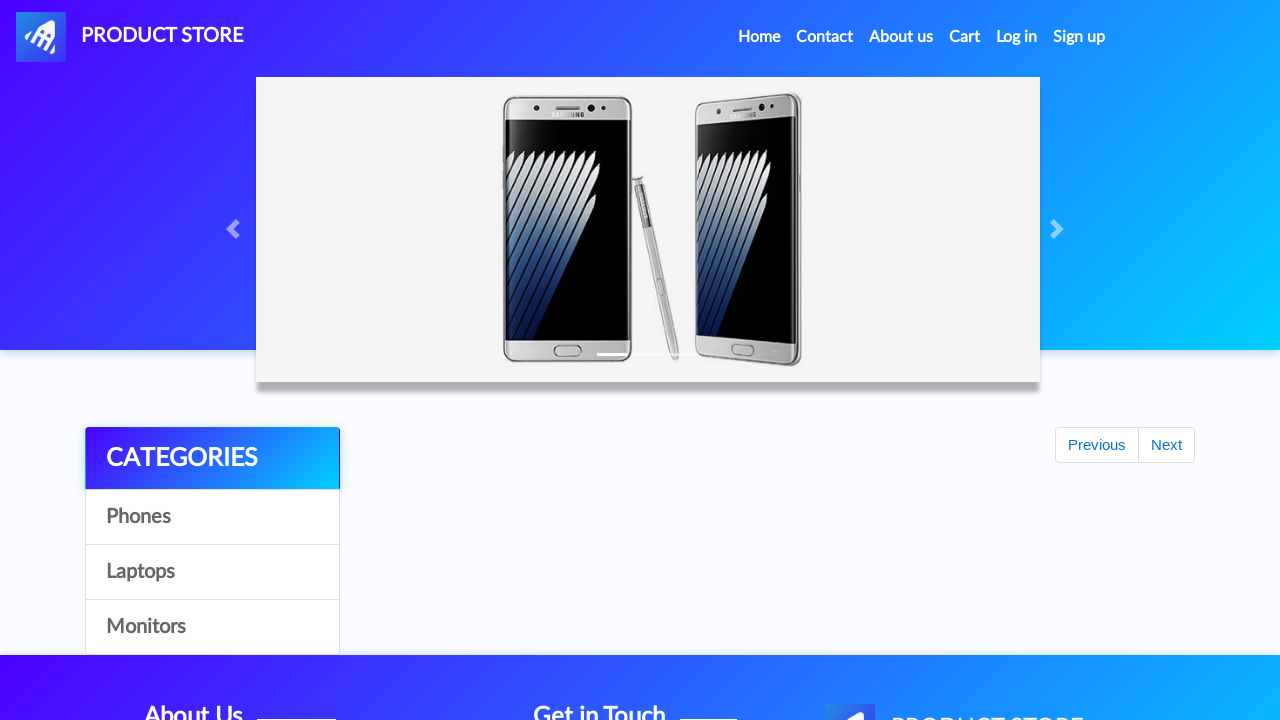

Set up alert dialog handler to accept alerts
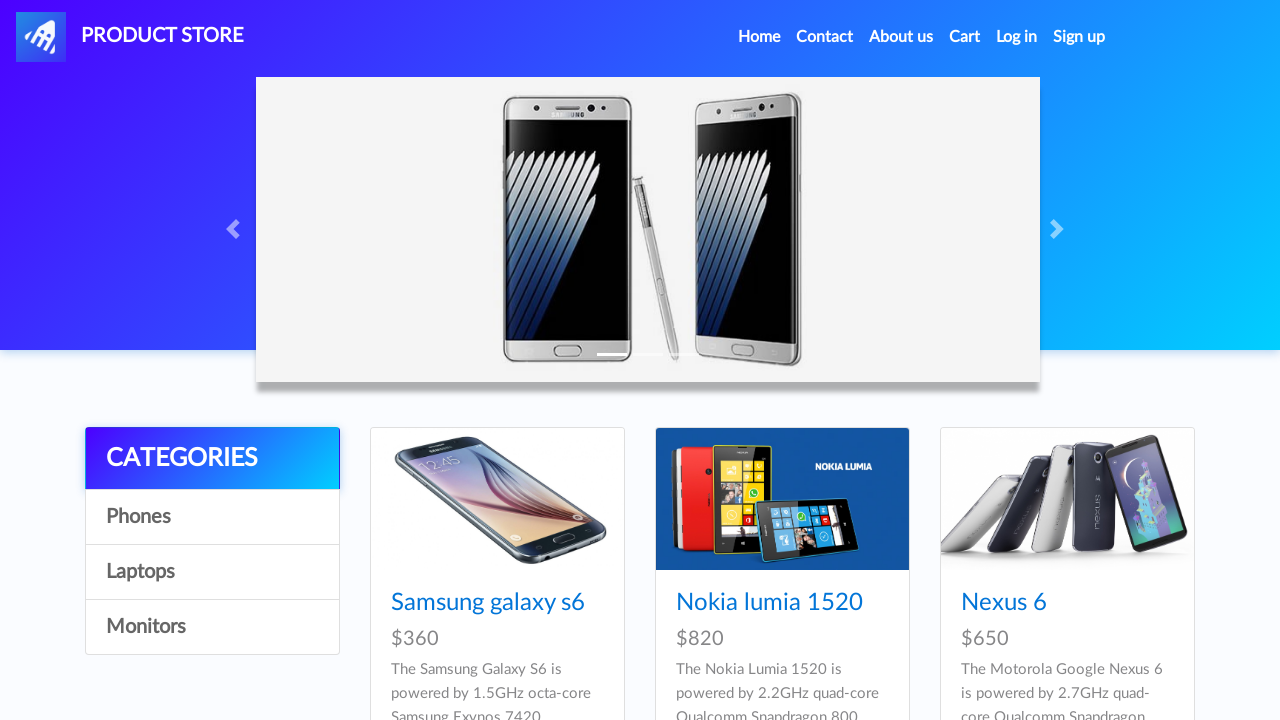

Waited 2 seconds for alert response and form handling
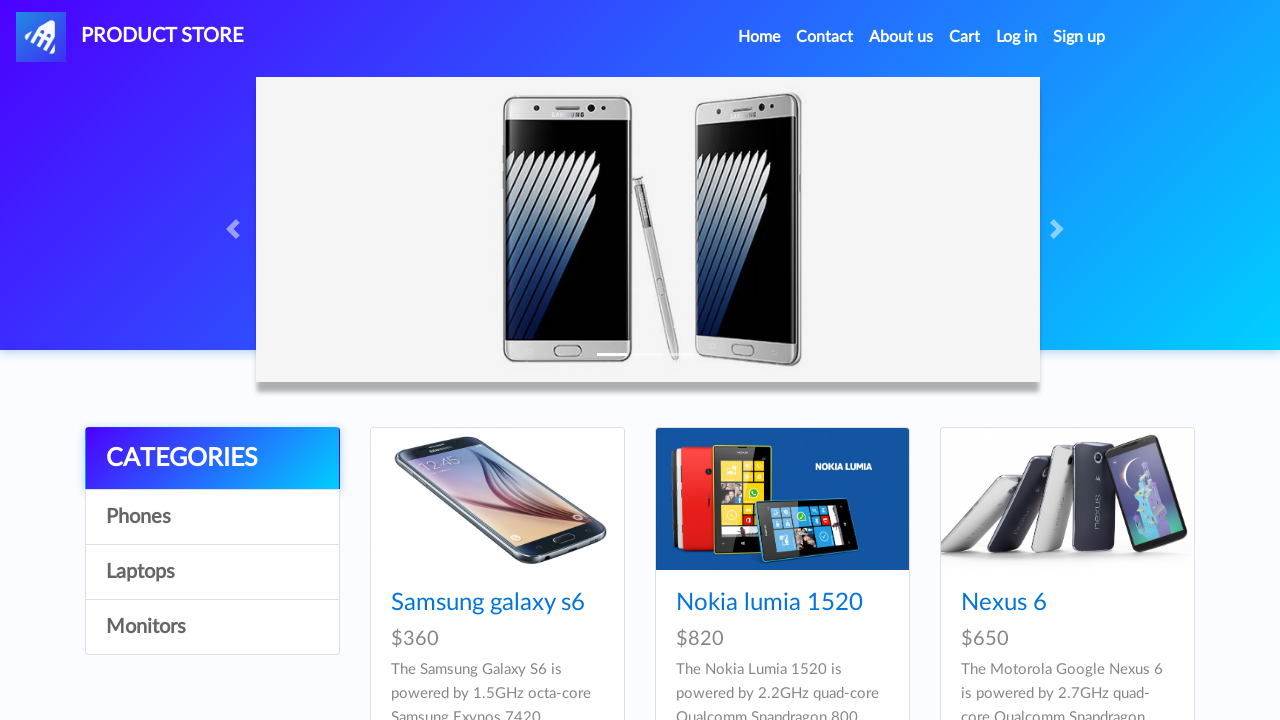

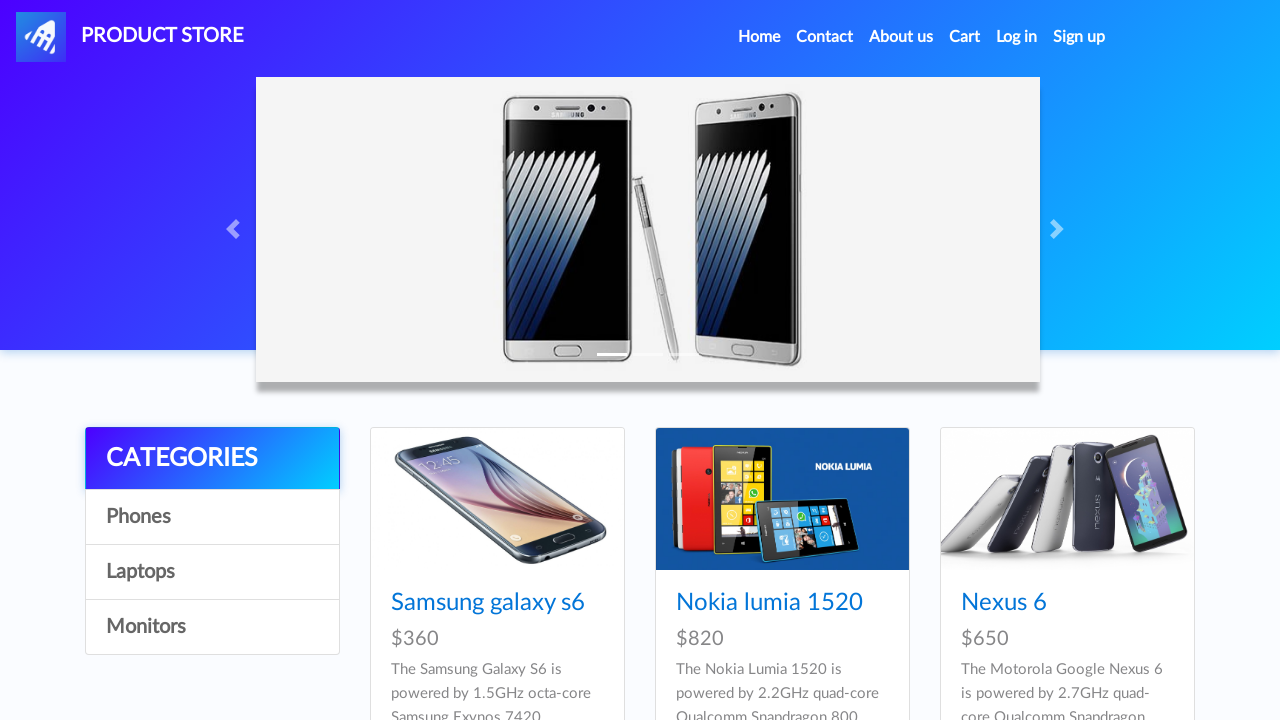